Tests window handling by navigating to W3Schools tryit page, switching to an iframe, clicking a "Try it" button that opens a new window, switching to the new window, and then switching back to the original window.

Starting URL: https://www.w3schools.com/jsref/tryit.asp?filename=tryjsref_win_open

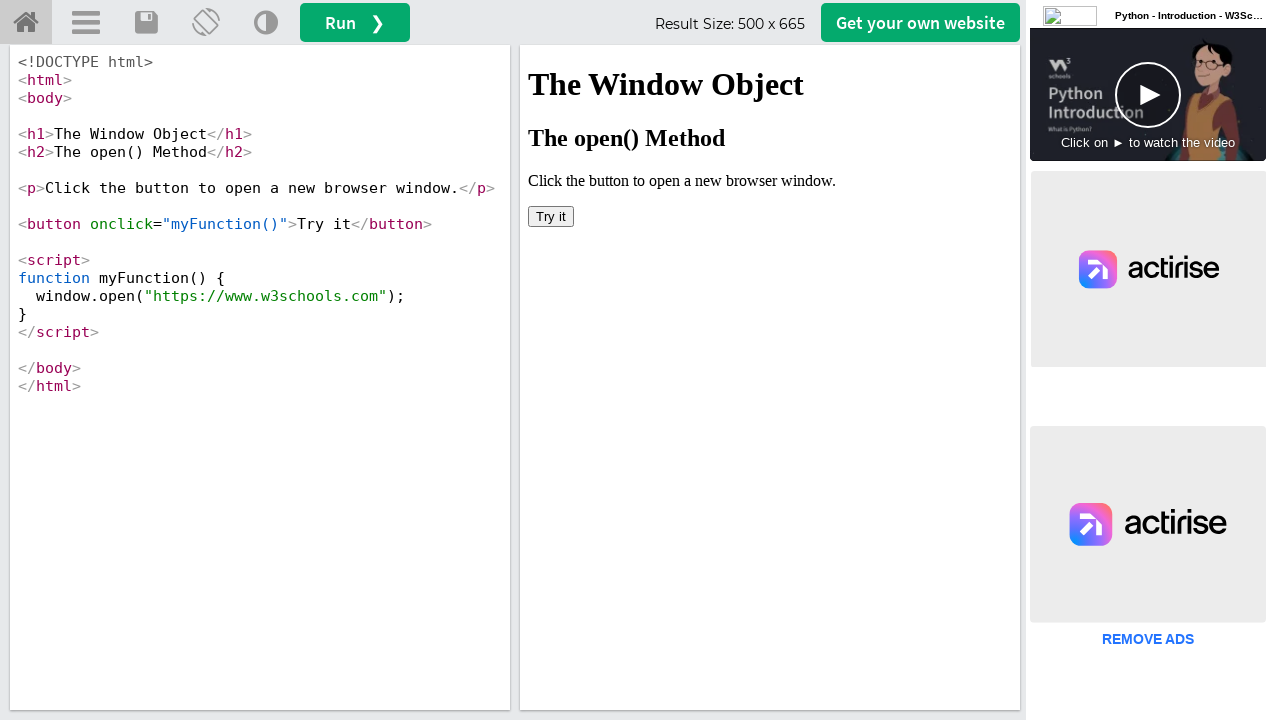

Stored reference to parent page
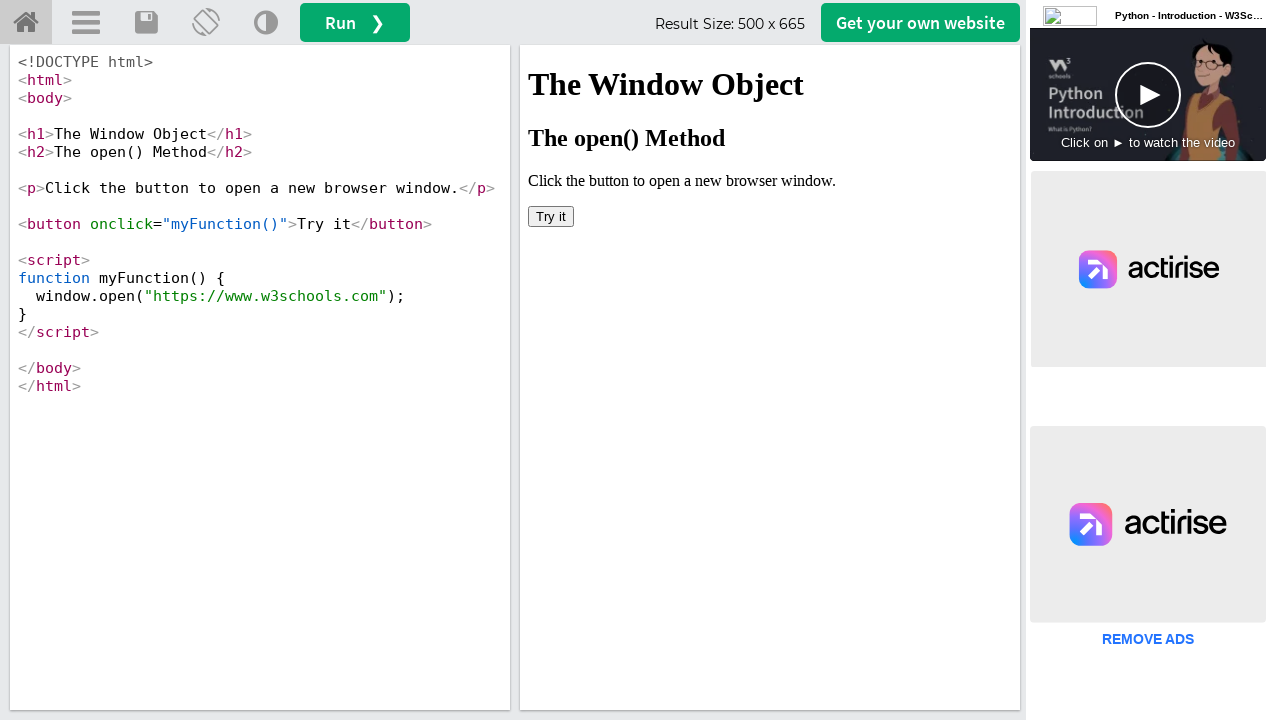

Located iframe with ID 'iframeResult'
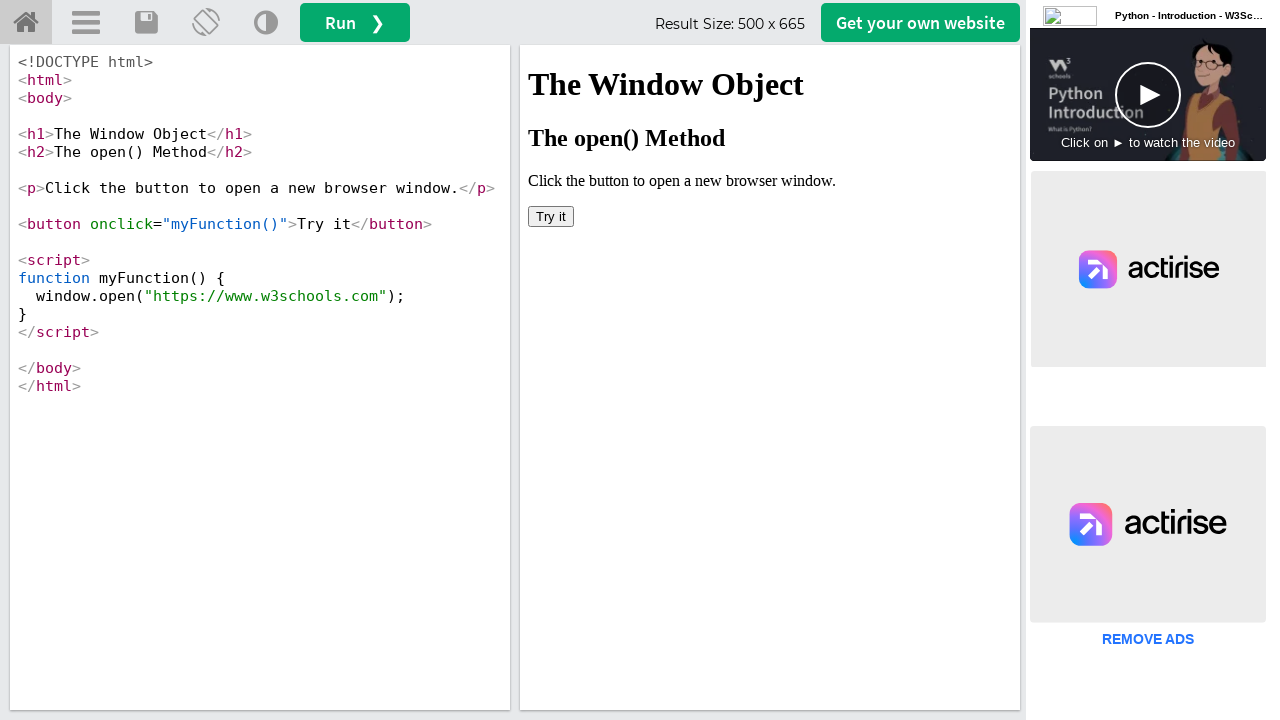

Clicked 'Try it' button inside iframe, expecting new page at (551, 216) on #iframeResult >> internal:control=enter-frame >> xpath=//button[text()='Try it']
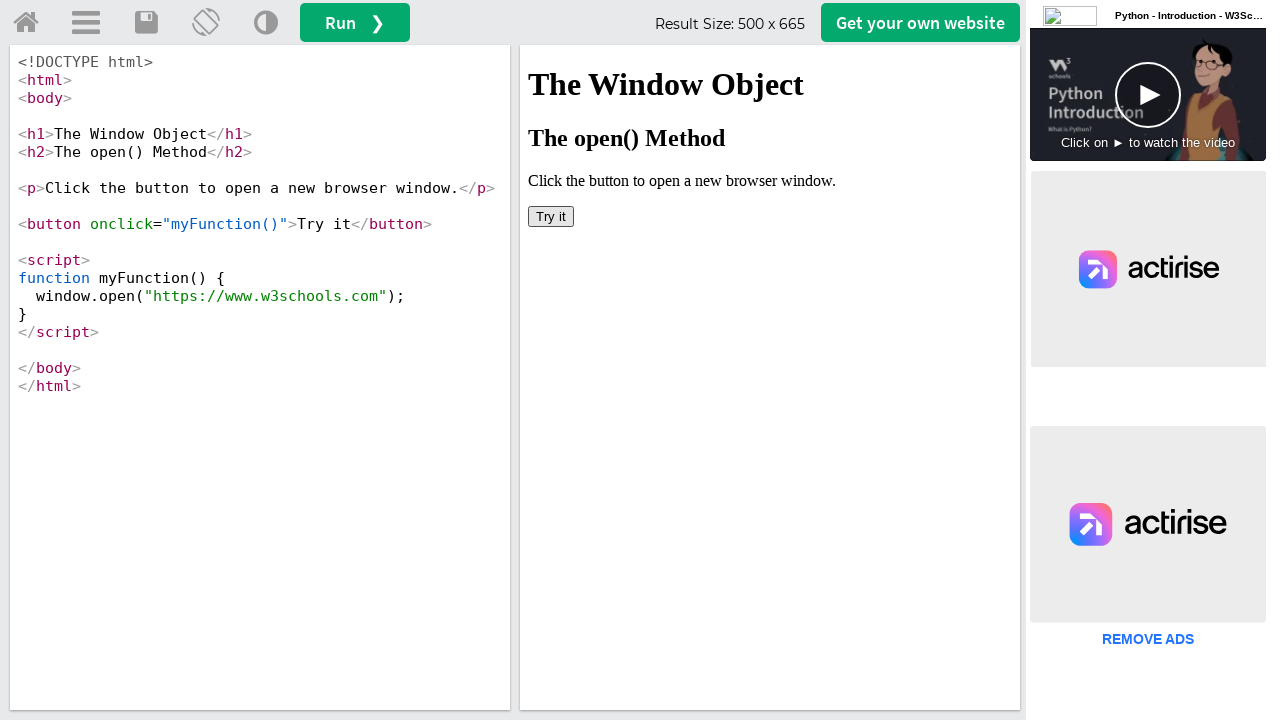

Captured reference to newly opened page/window
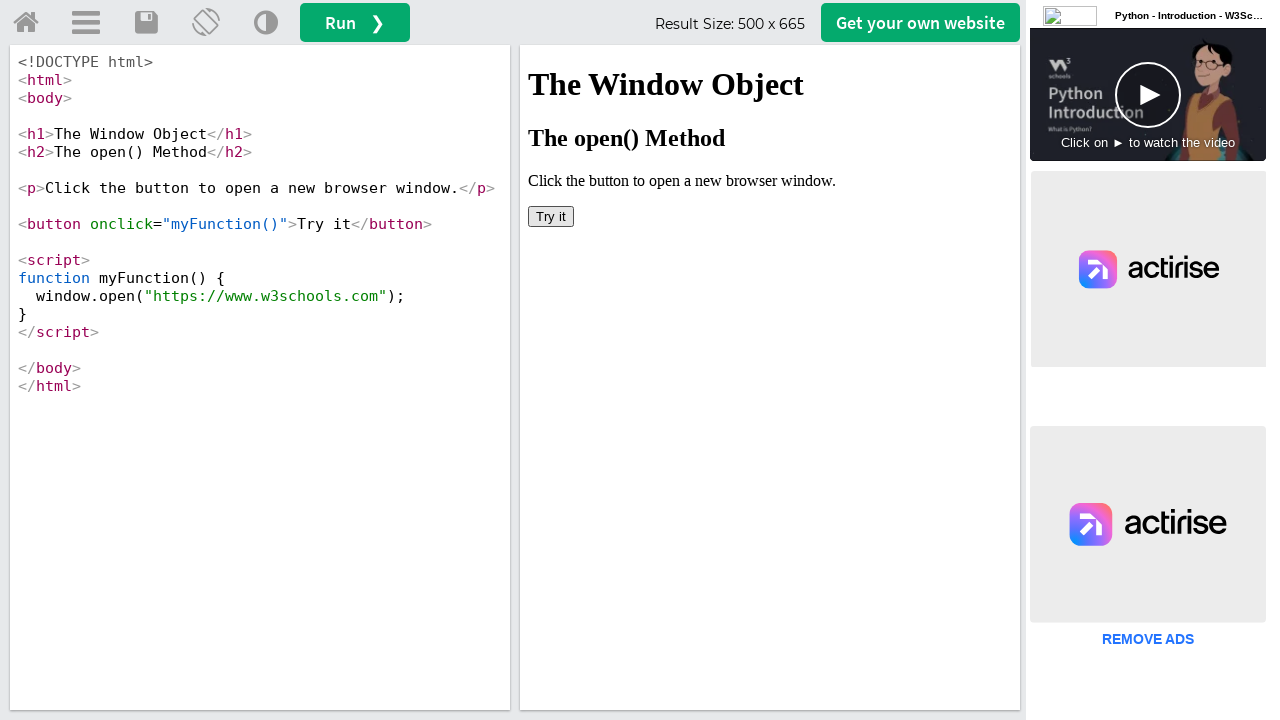

New page finished loading
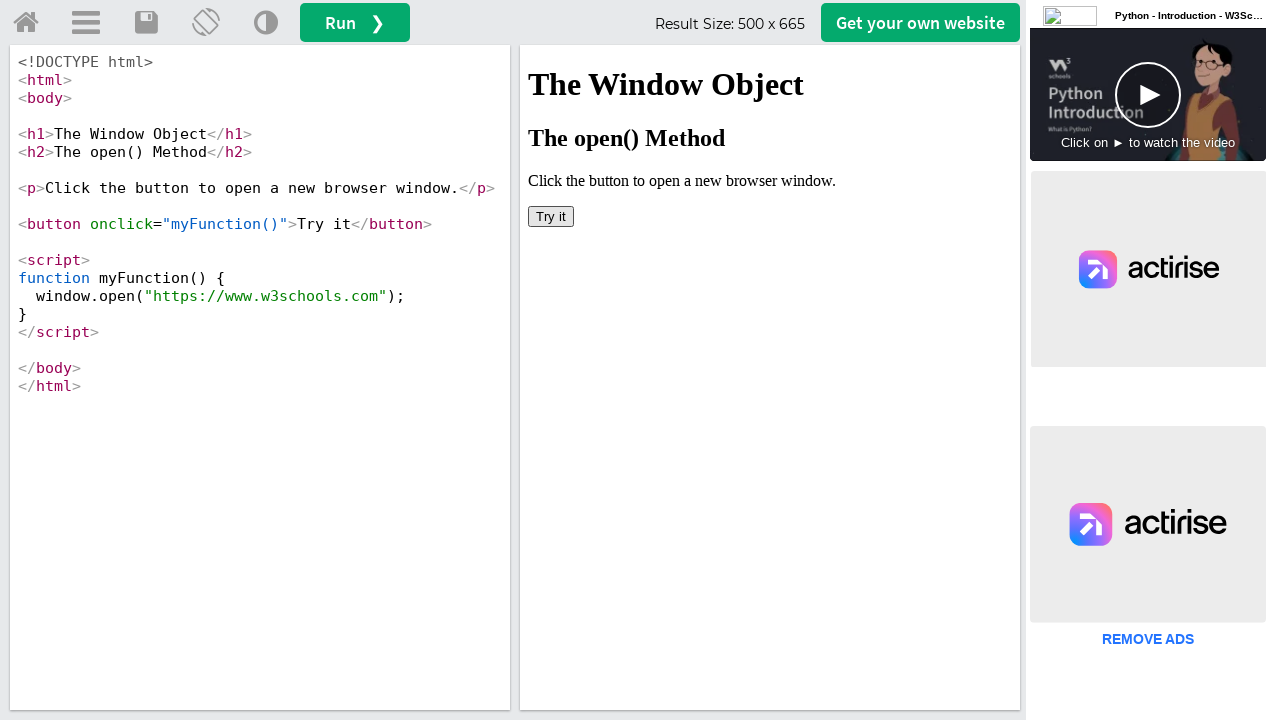

Printed new page URL: https://www.w3schools.com/
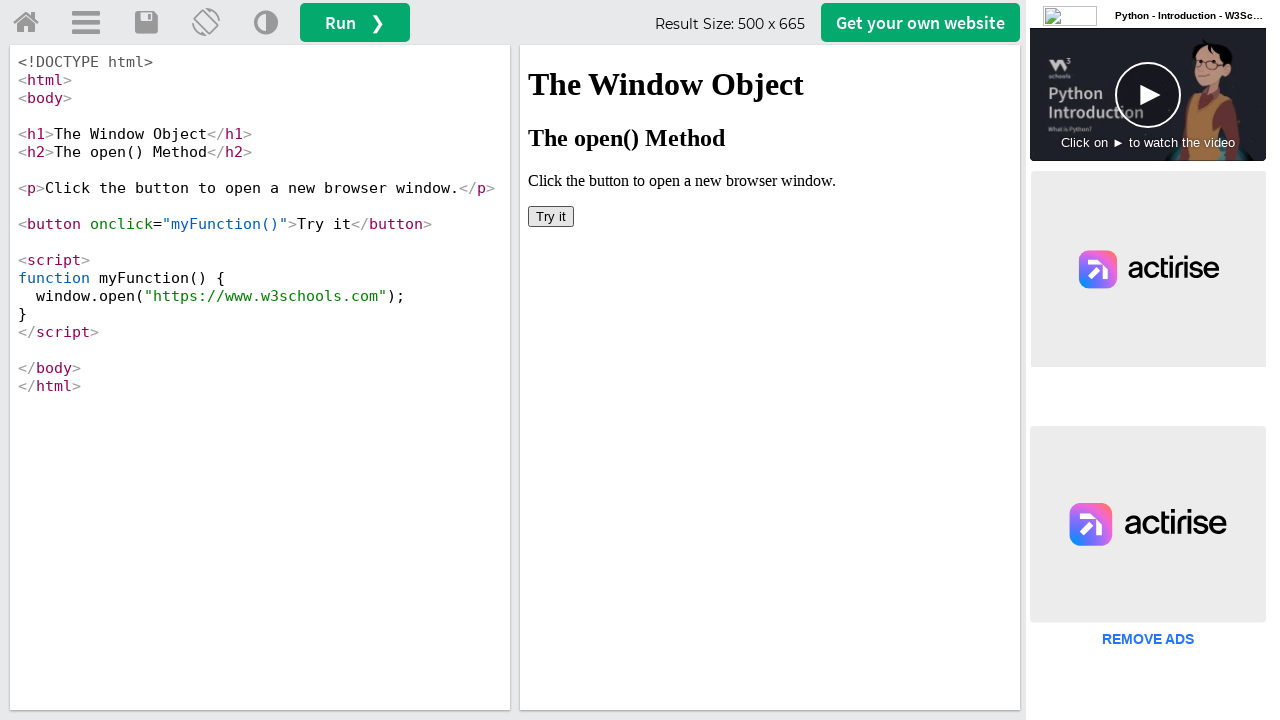

Printed new page title: W3Schools Online Web Tutorials
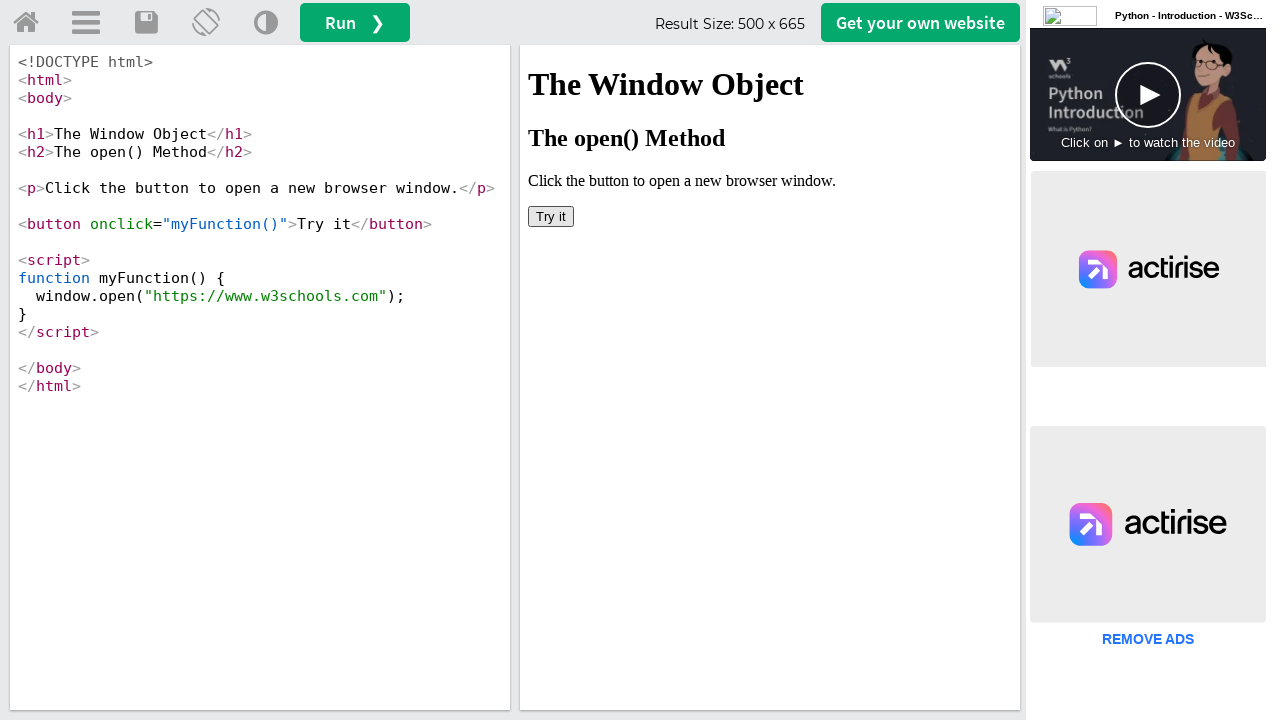

Closed the newly opened window/tab
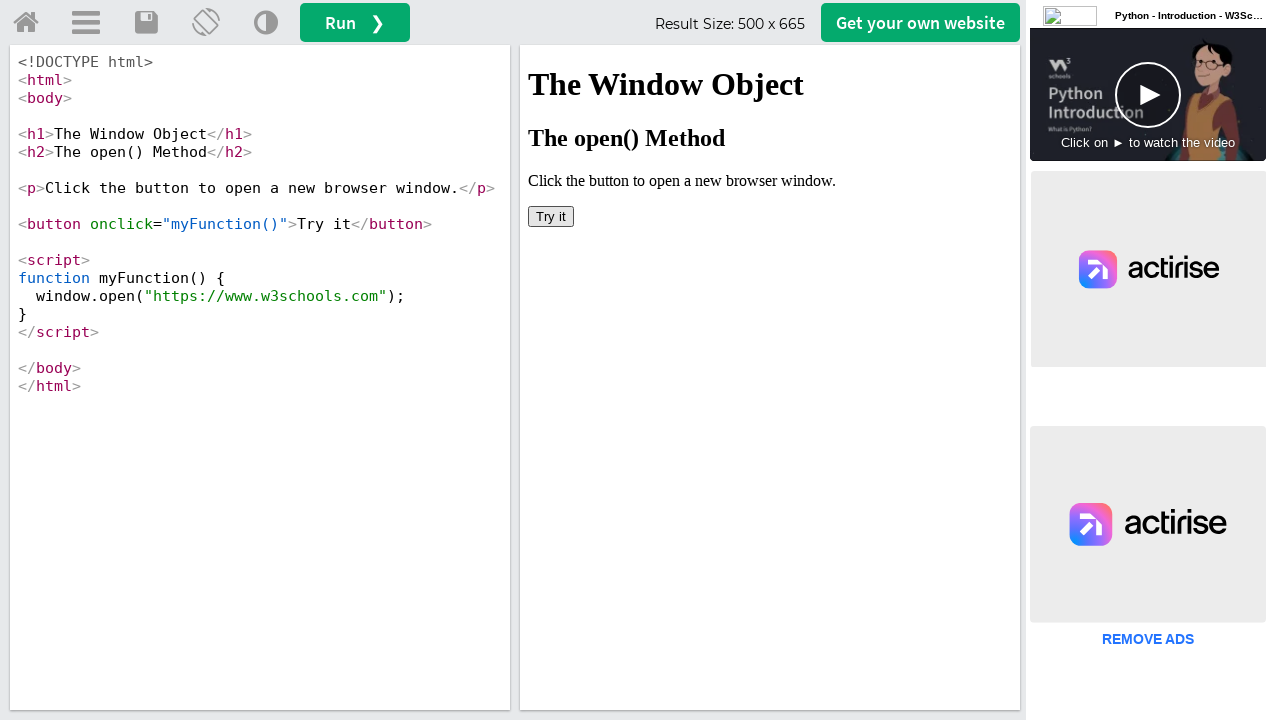

Verified return to original page by confirming iframe and 'Try it' button are still accessible
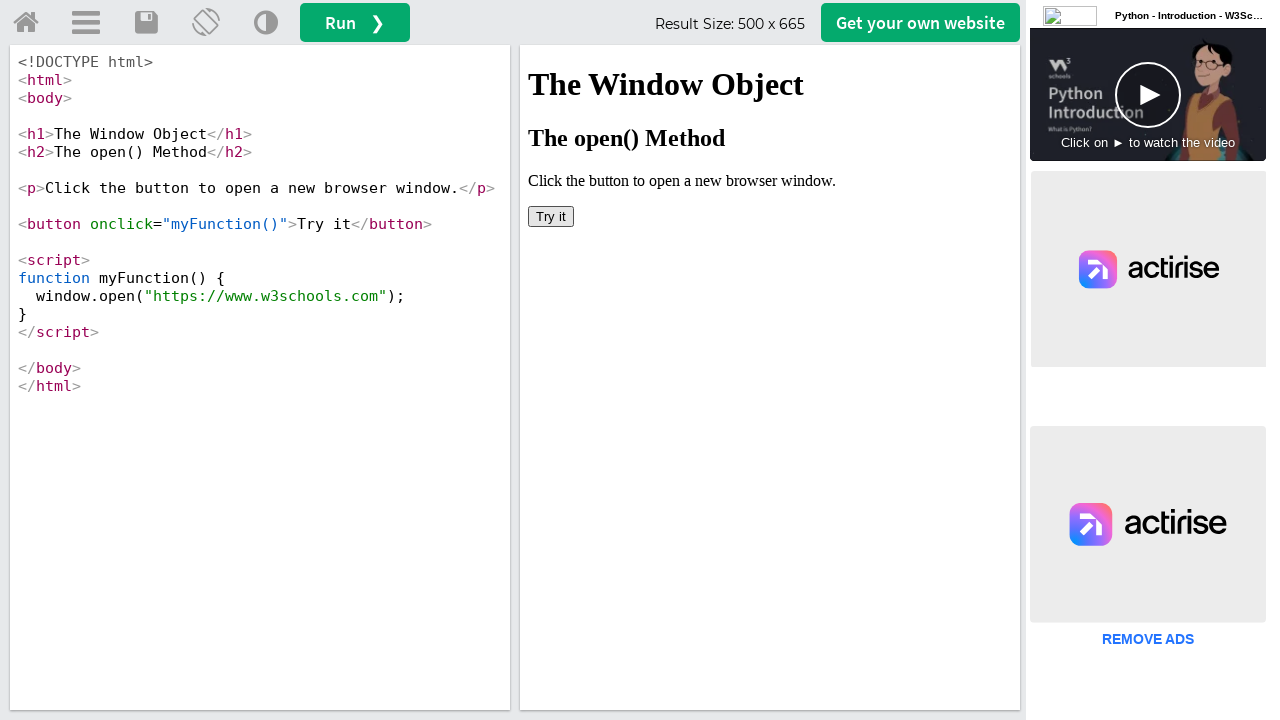

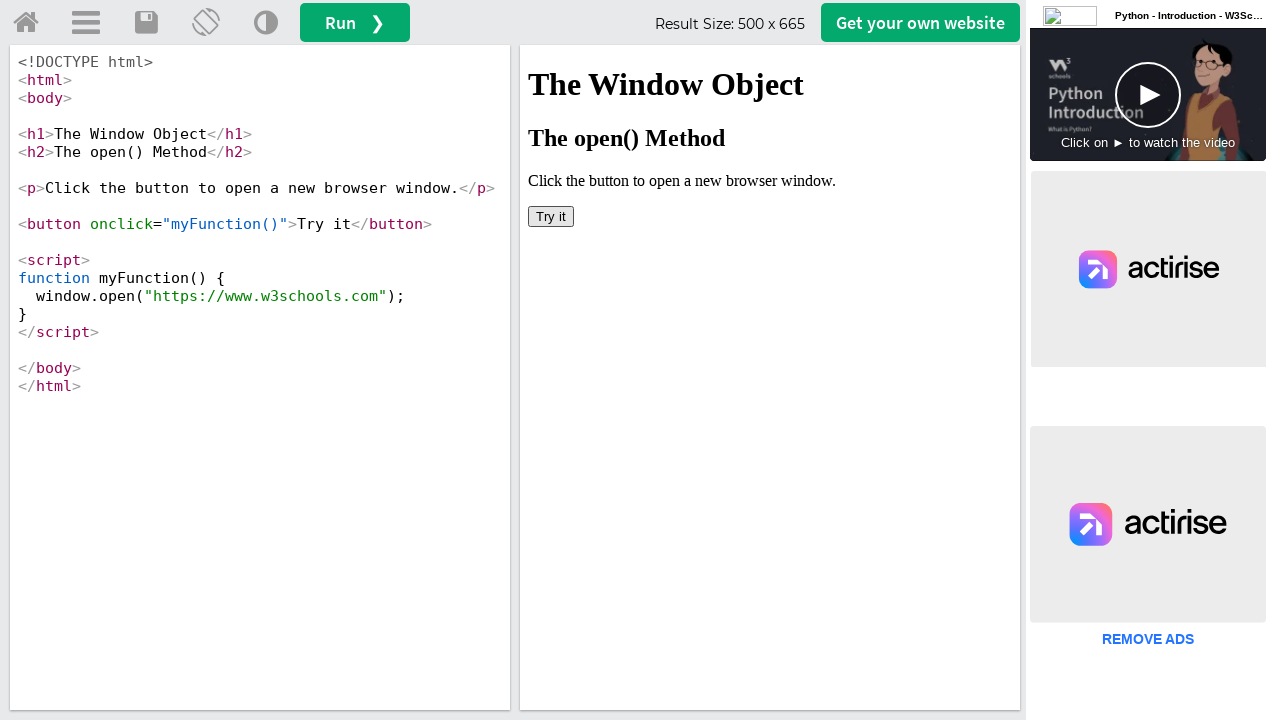